Tests the registration page flow by clicking on the Register link and interacting with the Terms & Conditions checkbox to verify its selection state.

Starting URL: https://adactinhotelapp.com/

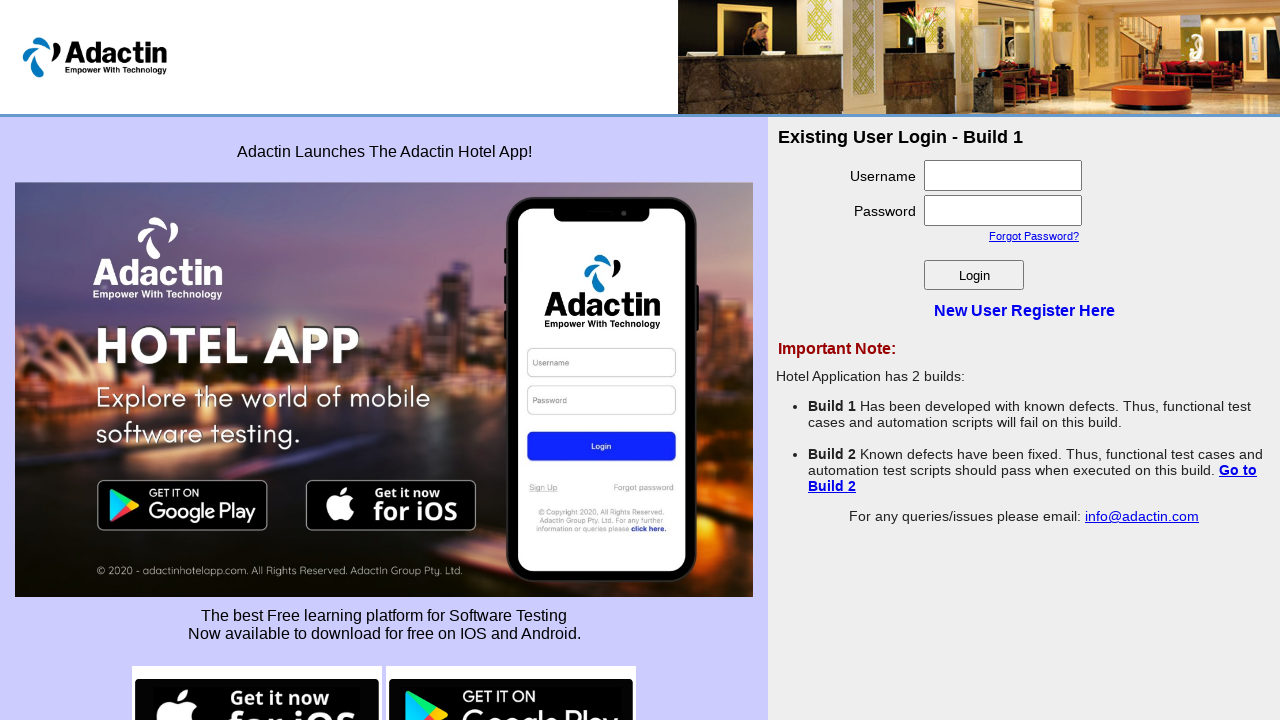

Clicked Register link to navigate to registration page at (1024, 310) on a[href='Register.php']
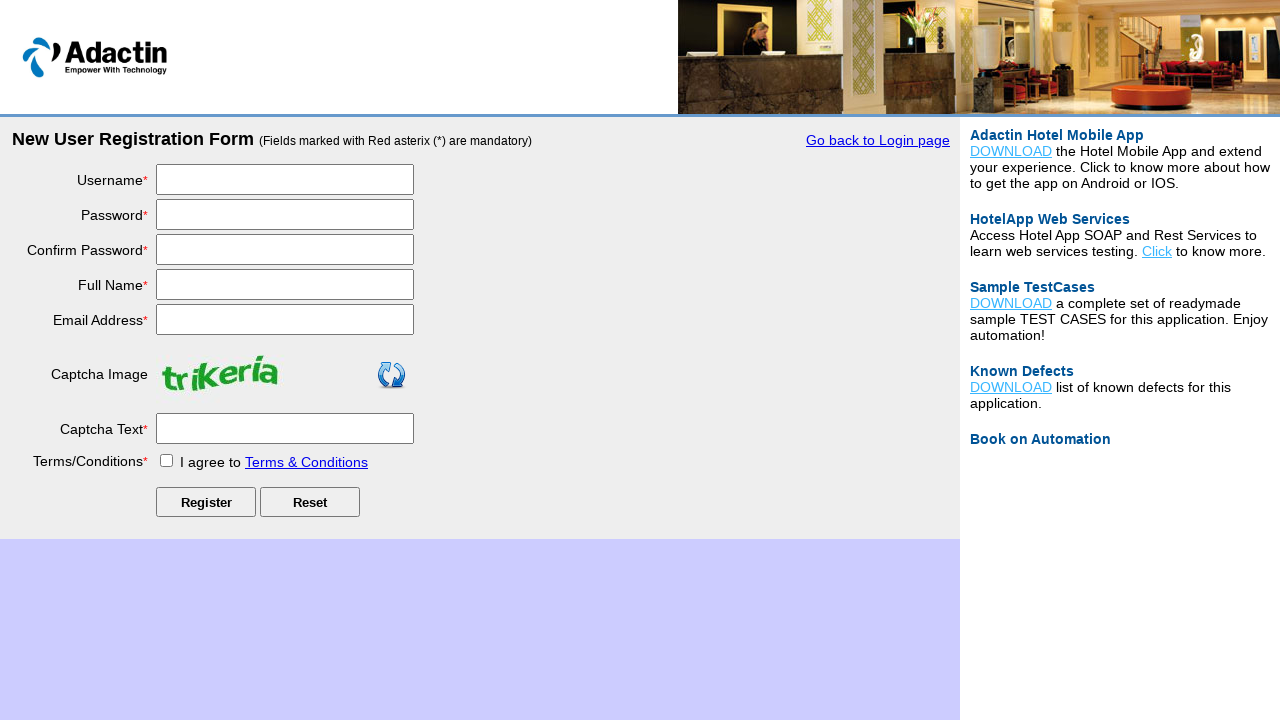

Registration page loaded and Terms & Conditions checkbox is visible
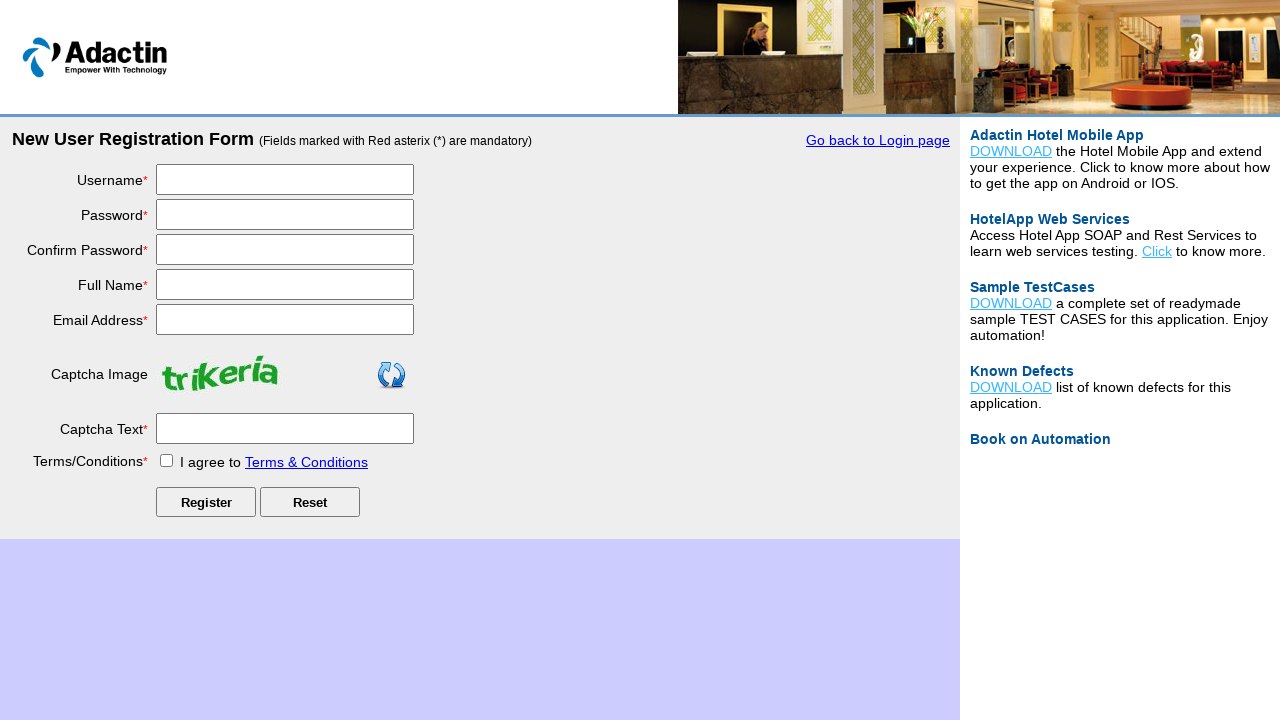

Clicked Terms & Conditions checkbox at (166, 460) on #tnc_box
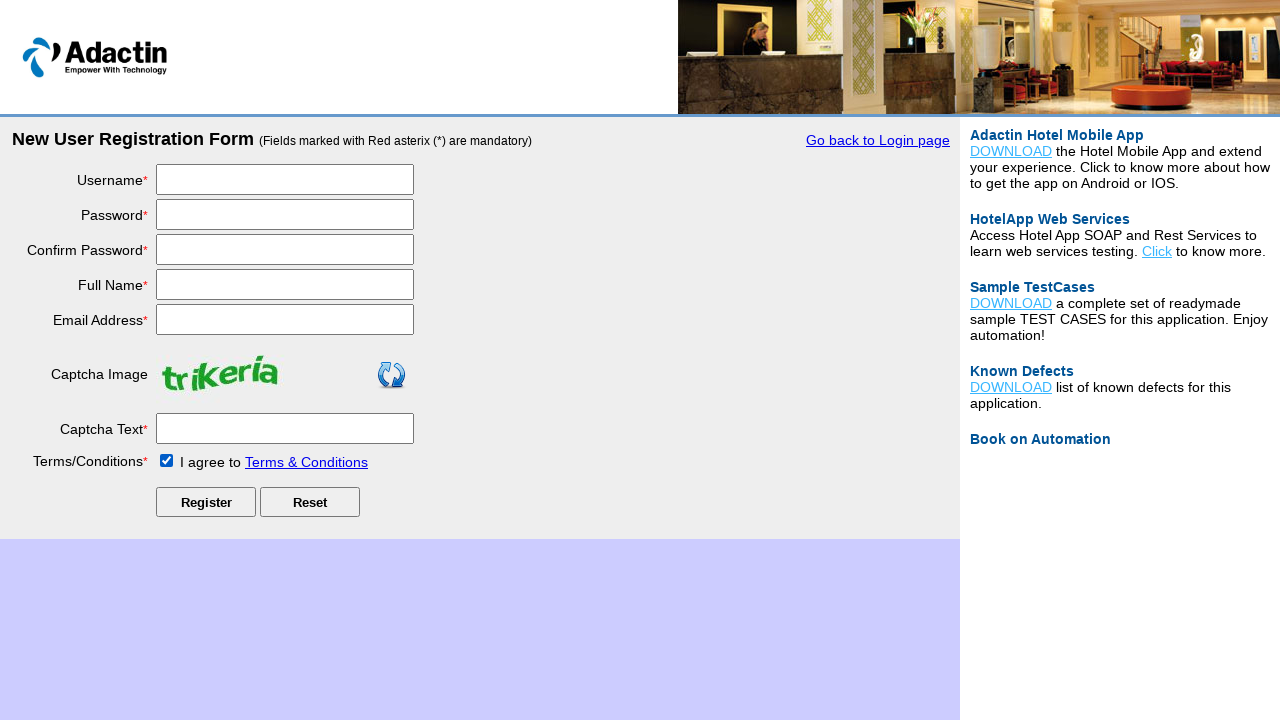

Verified Terms & Conditions checkbox is selected
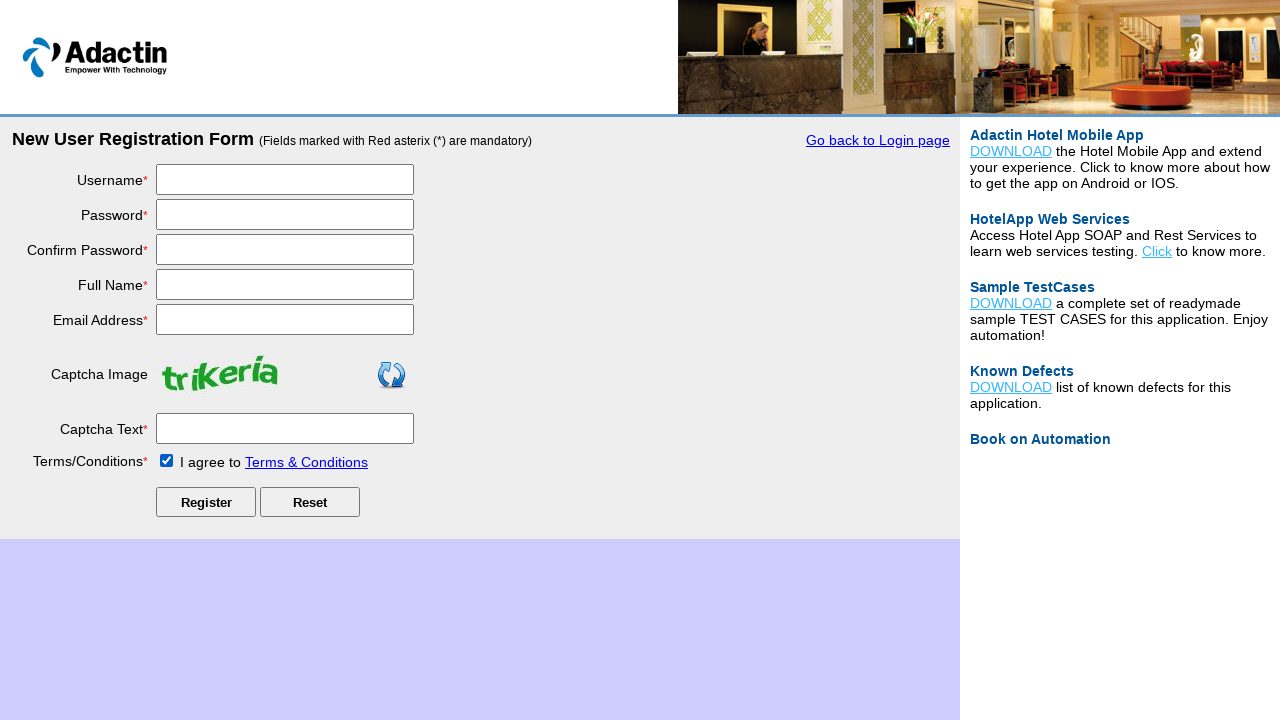

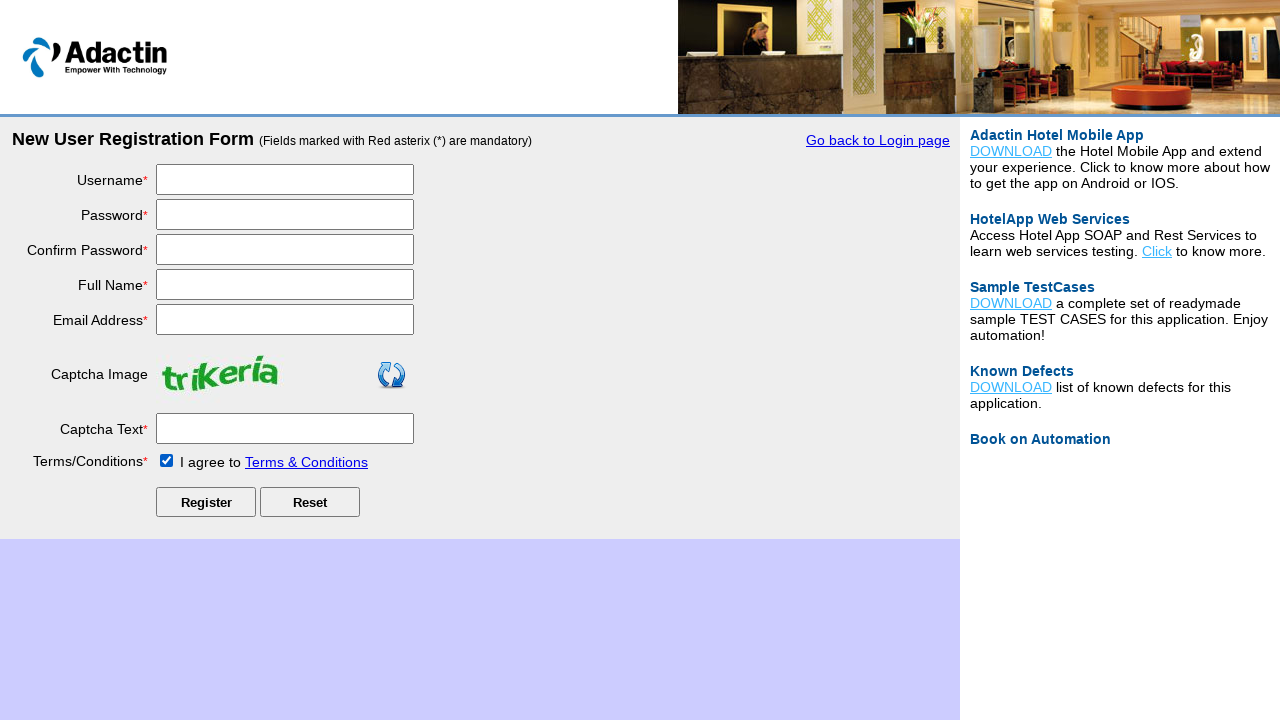